Navigates to WeBuyBooks homepage

Starting URL: https://www.webuybooks.co.uk/

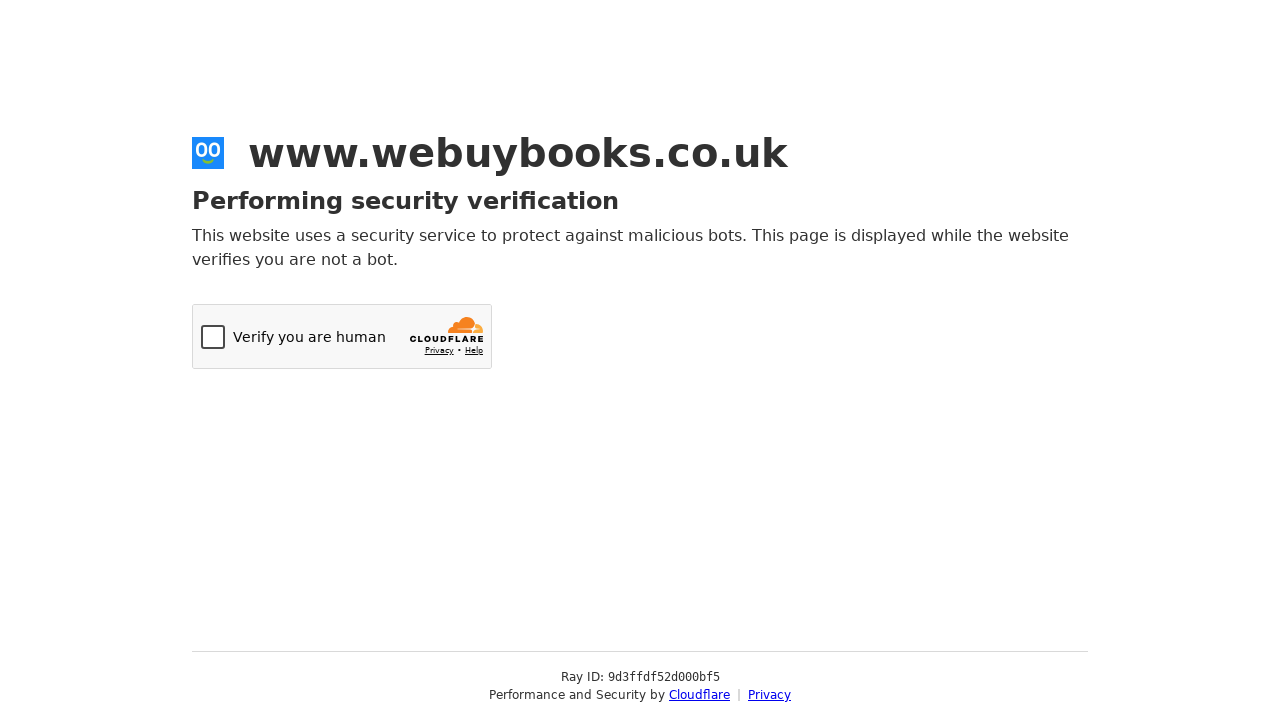

Navigated to WeBuyBooks homepage
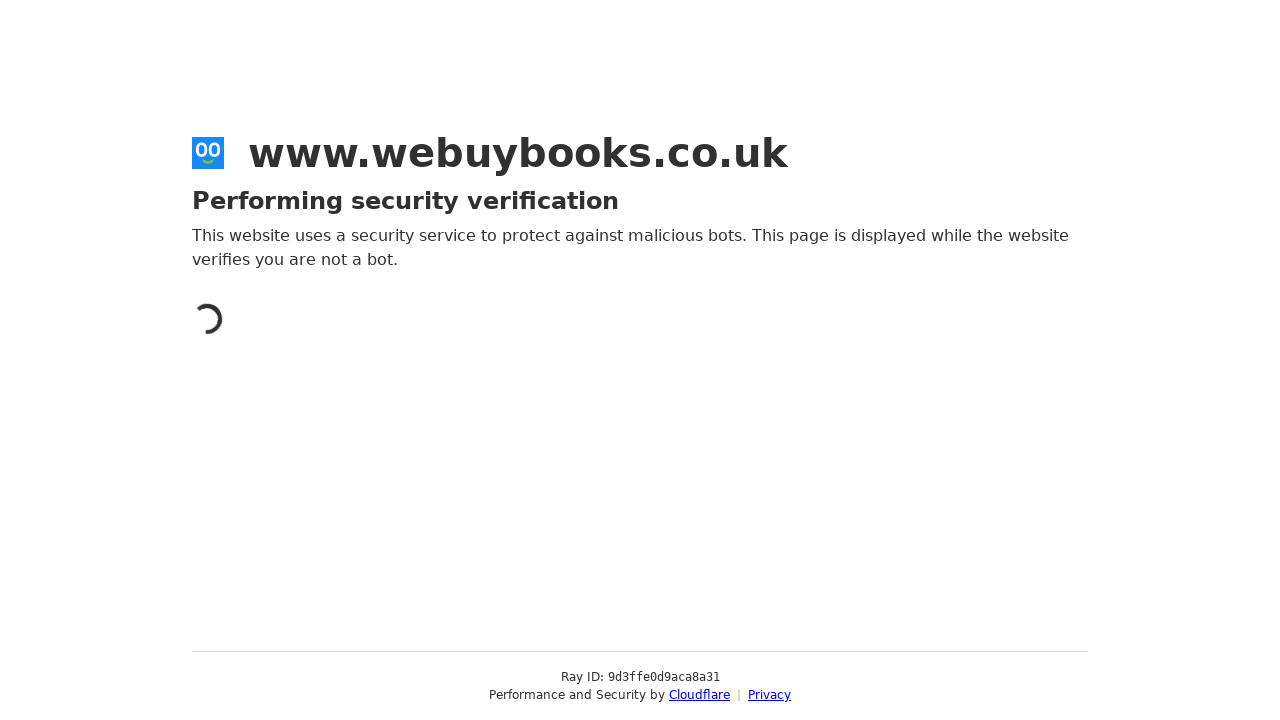

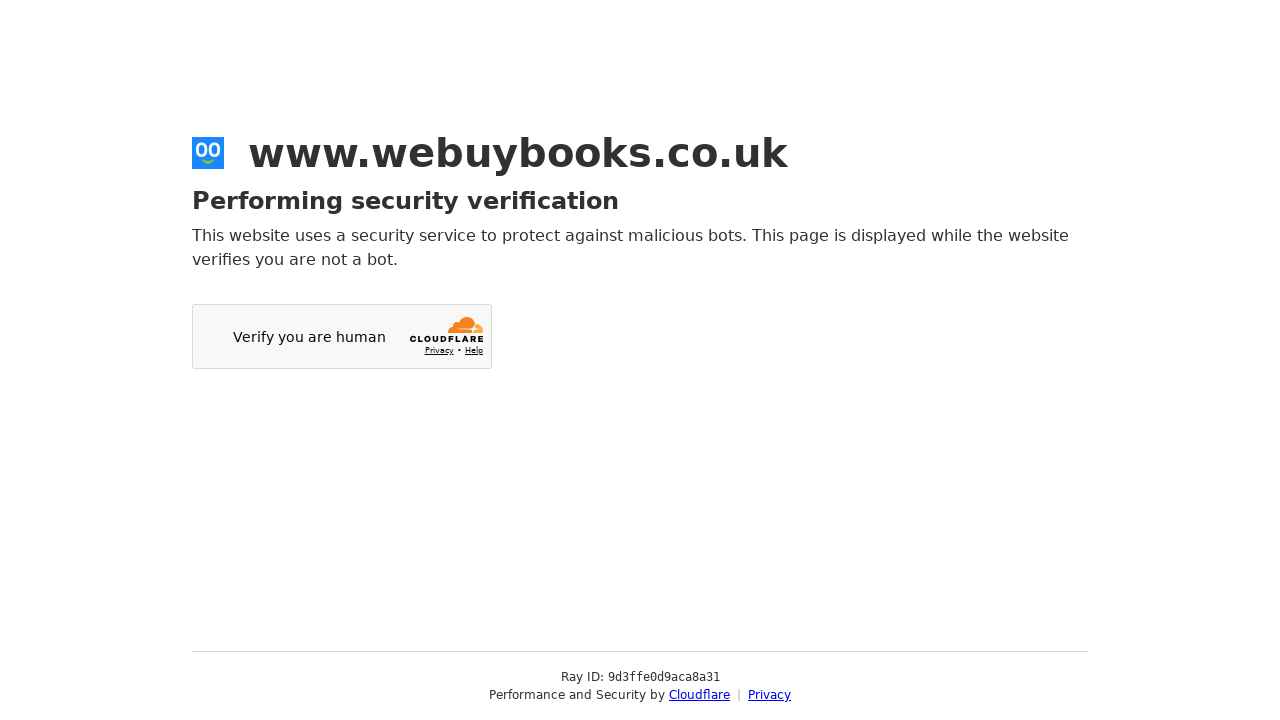